Adds a PlayStation 5 product to the shopping cart

Starting URL: https://warp.by/#

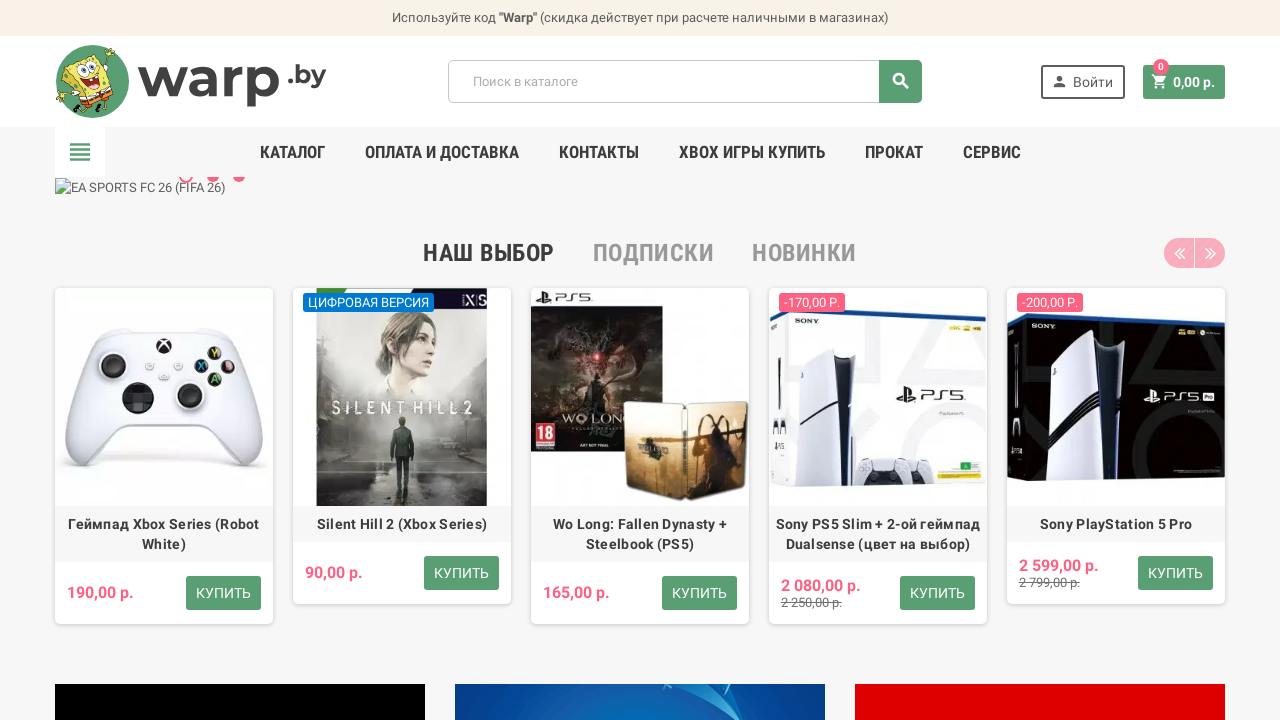

Clicked on PlayStation 5 product at (1116, 524) on xpath=//h5//a[contains(@title,'PlayStation 5')]
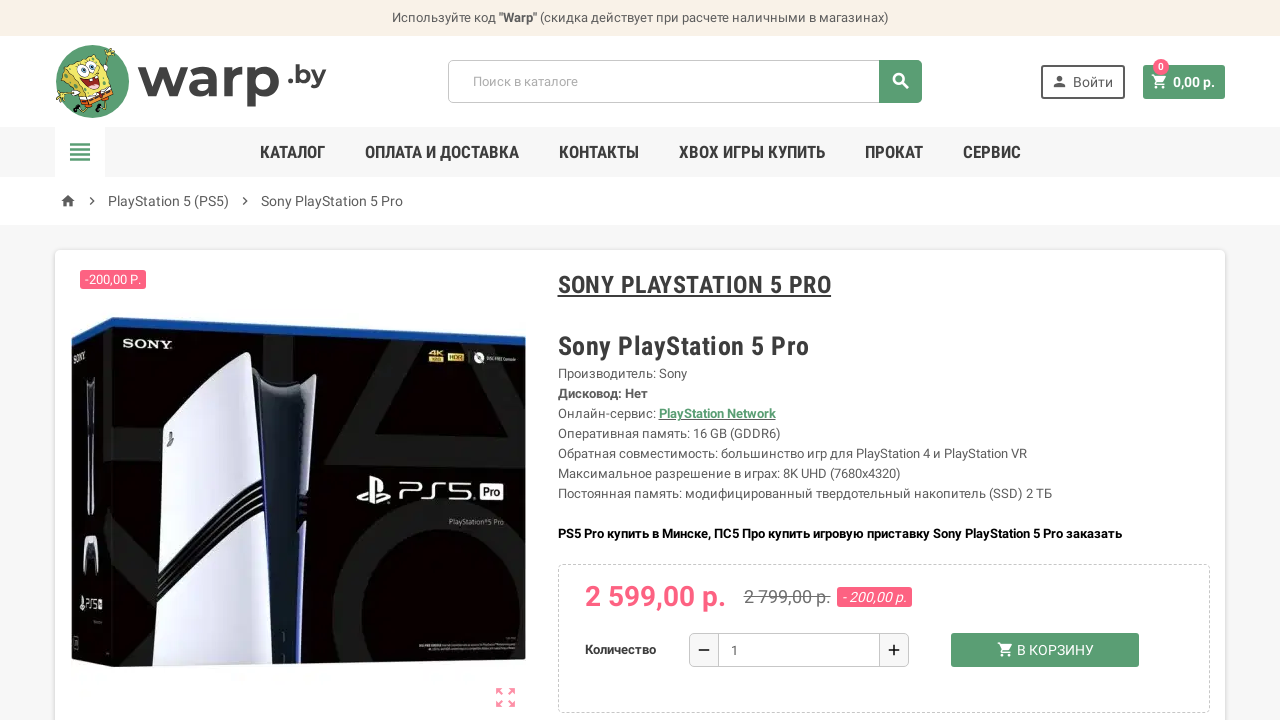

Clicked add to cart button at (1045, 650) on xpath=//button[@class='btn add-to-cart']
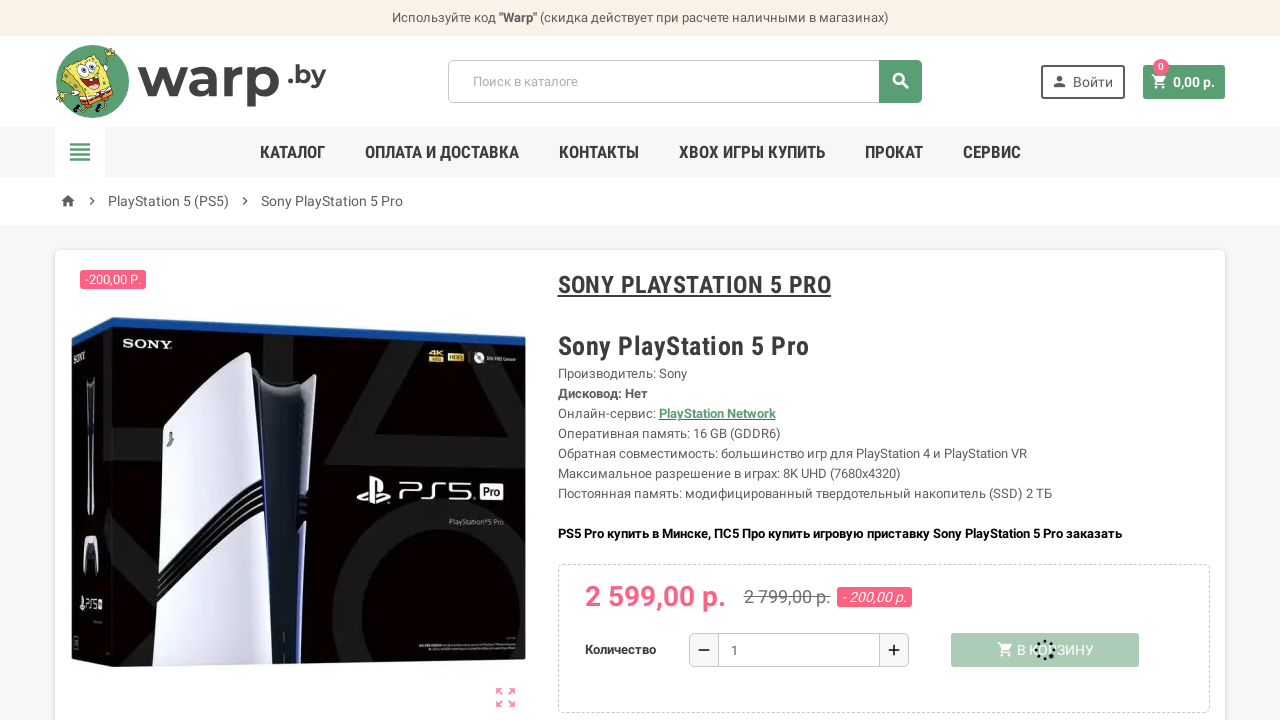

Cart sidebar appeared
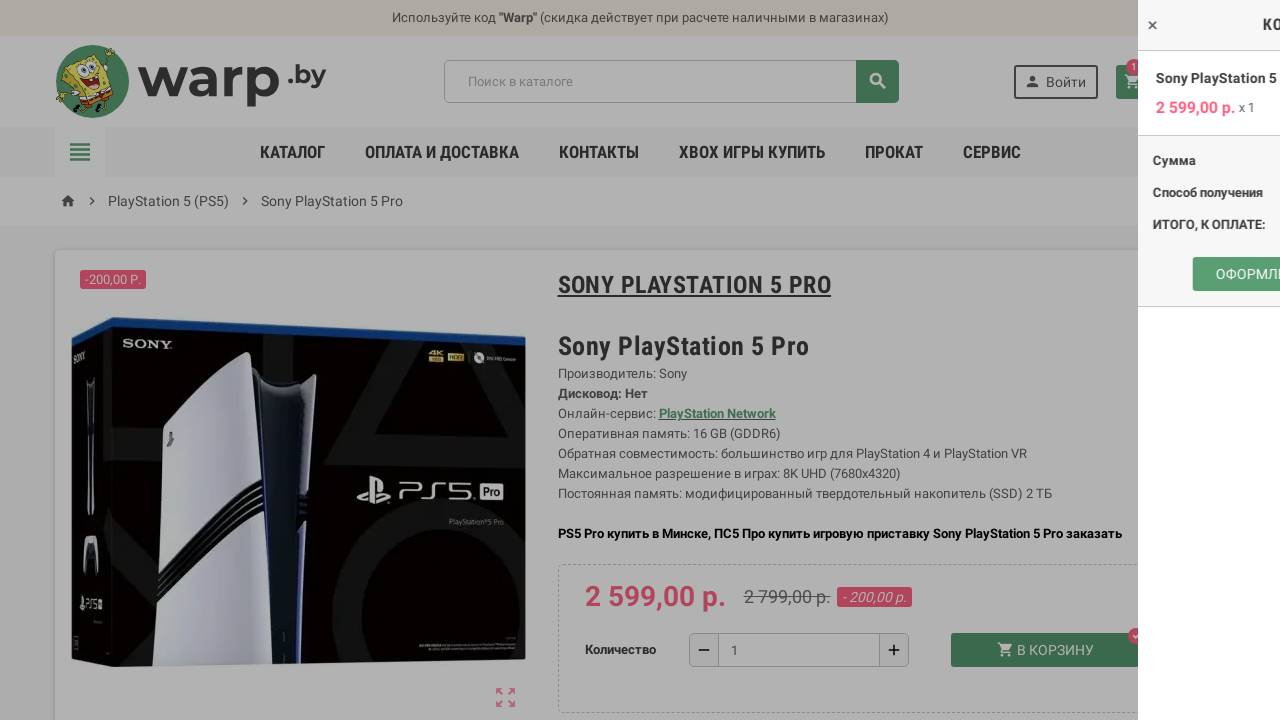

Closed cart sidebar at (974, 26) on xpath=//div[@class='st-menu-right st-effect-right']//div[@class='st-menu-close d
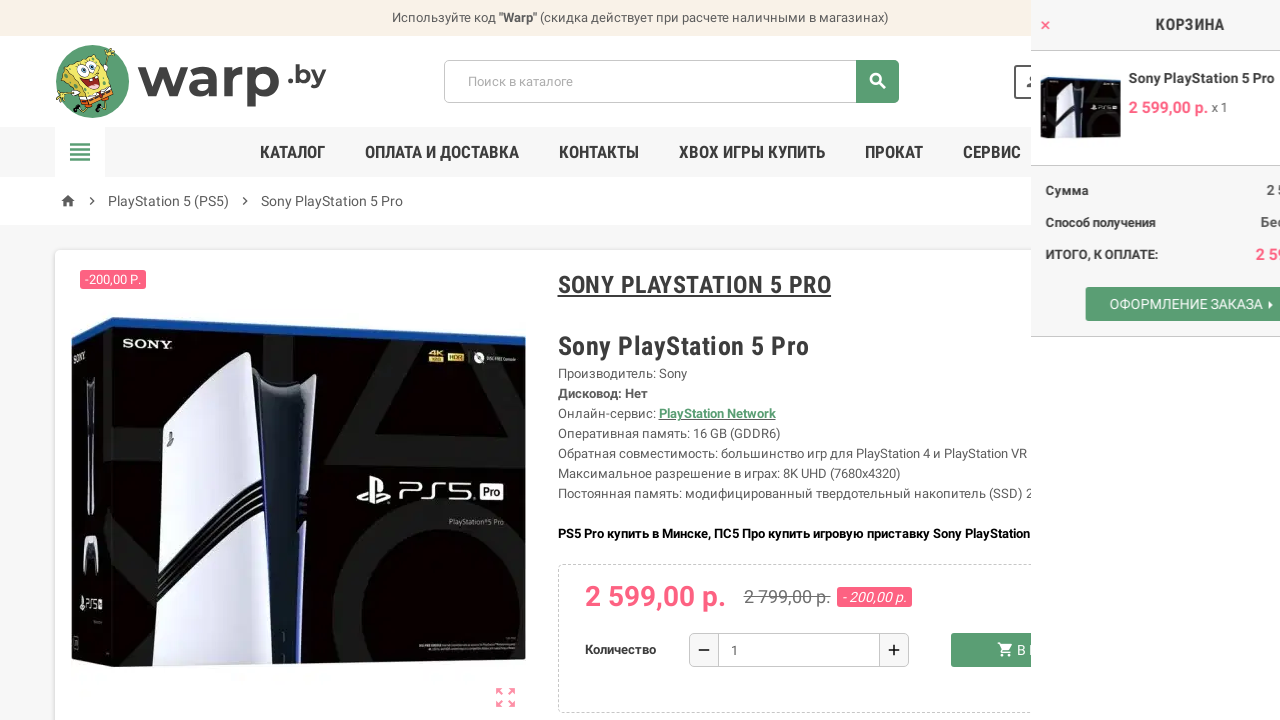

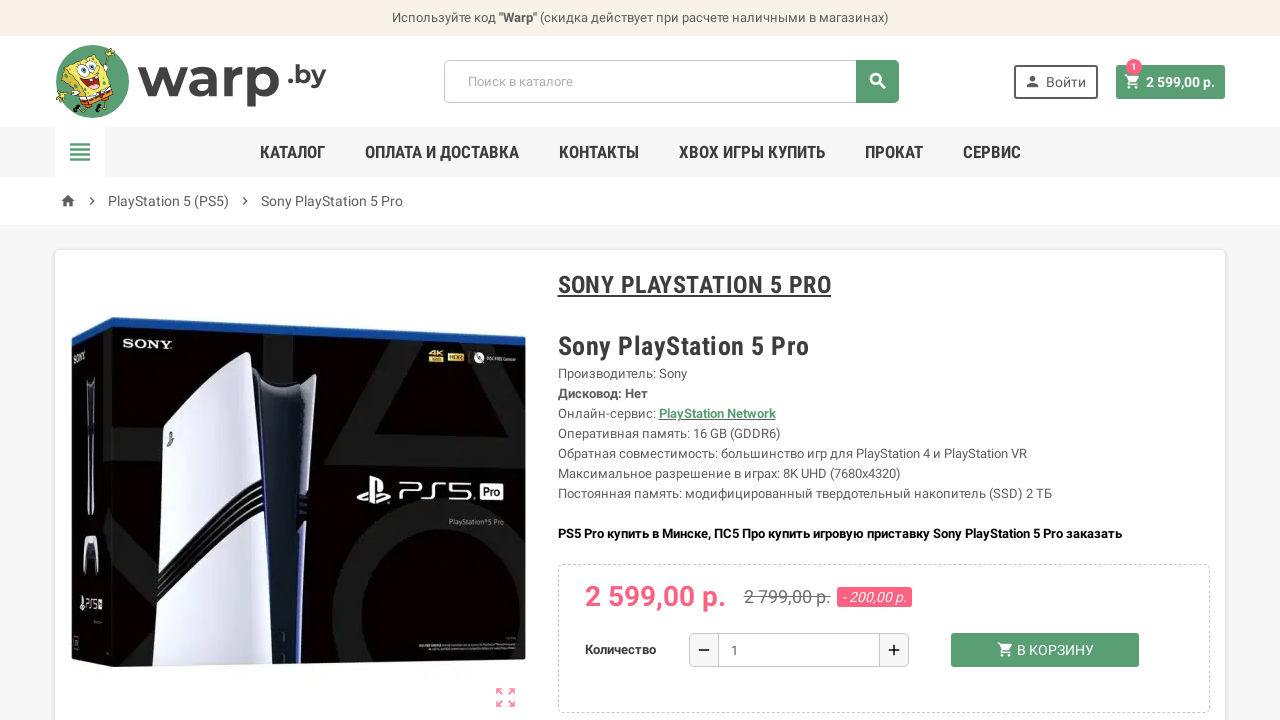